Navigates to the homepage and clicks the login button to verify the login page URL

Starting URL: https://vue-demo.daniel-avellaneda.com

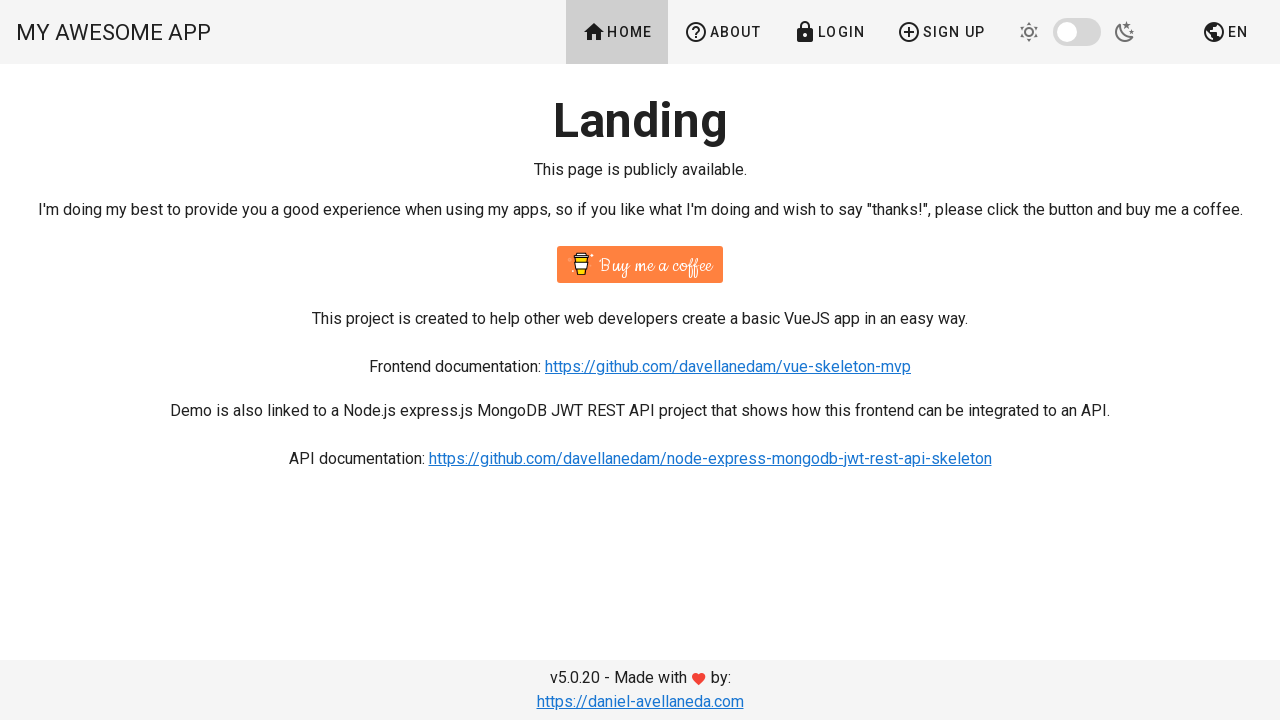

Navigated to homepage at https://vue-demo.daniel-avellaneda.com
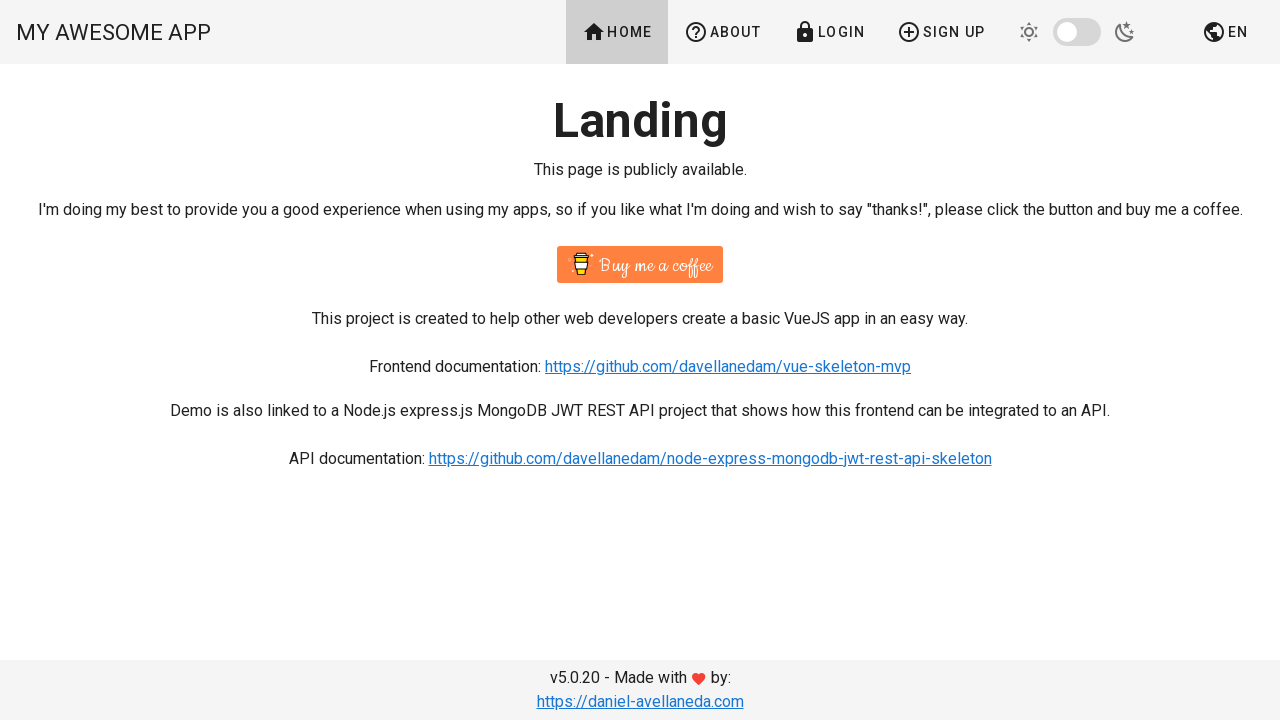

Clicked Login button at (829, 32) on text=Login
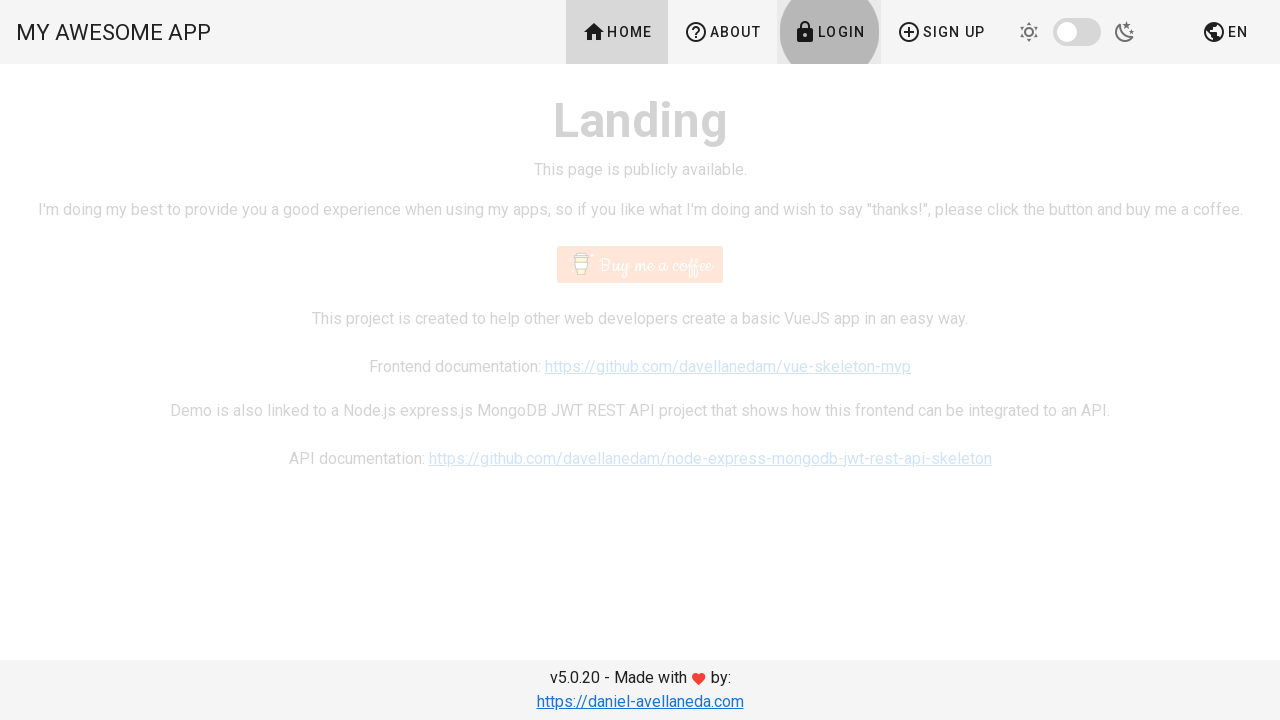

Verified login page URL loaded
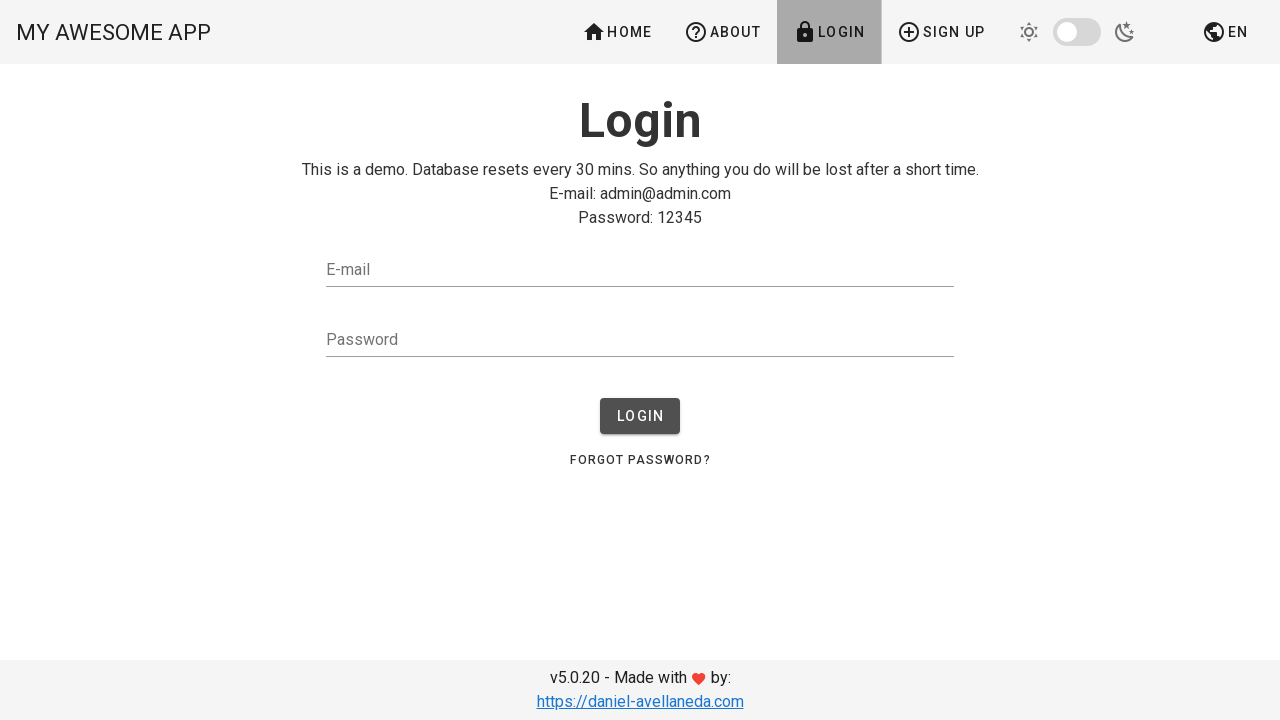

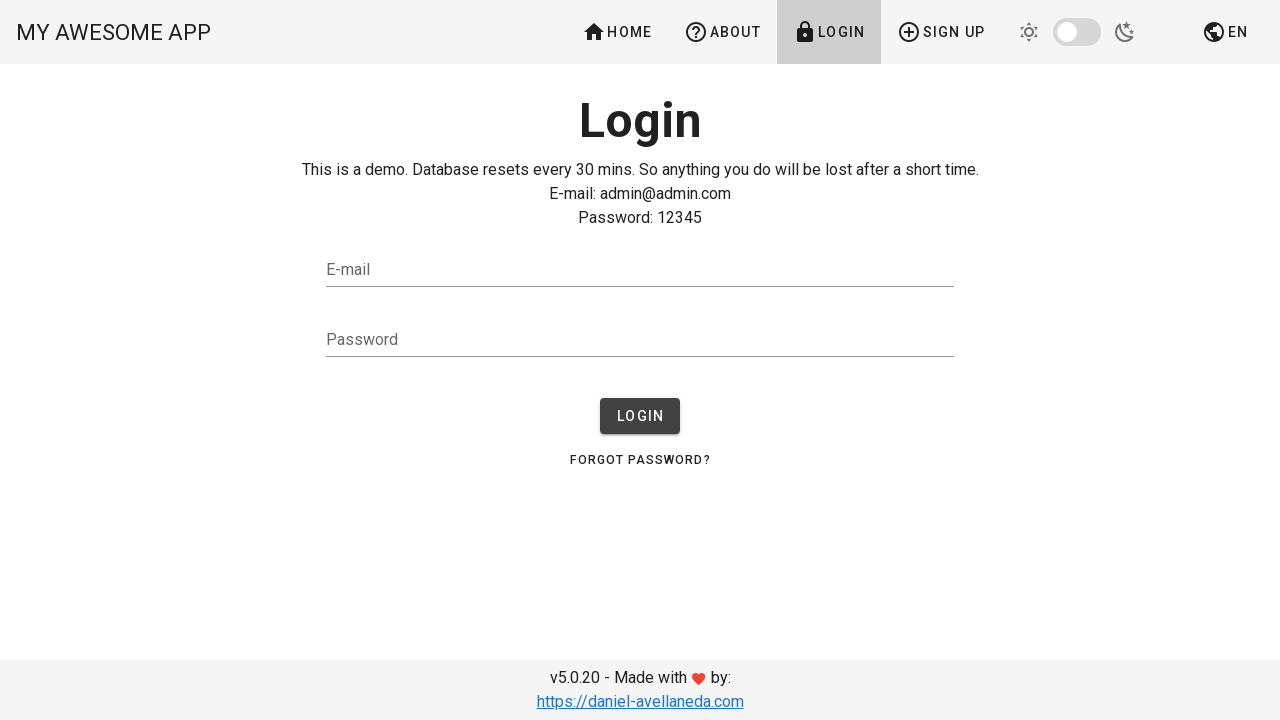